Tests three types of JavaScript alerts: accepting a simple alert, dismissing a confirmation alert, and entering text into a prompt alert before accepting it.

Starting URL: https://testautomationpractice.blogspot.com/

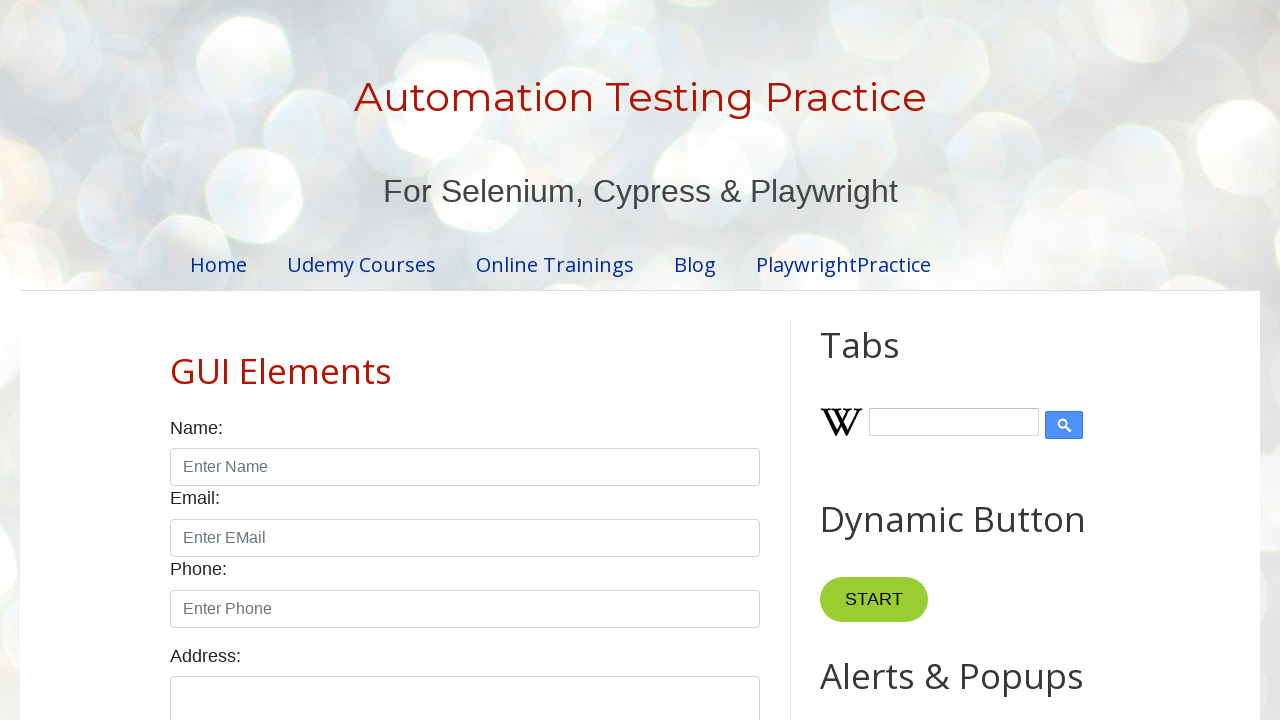

Clicked alert button to trigger simple alert at (888, 361) on button#alertBtn
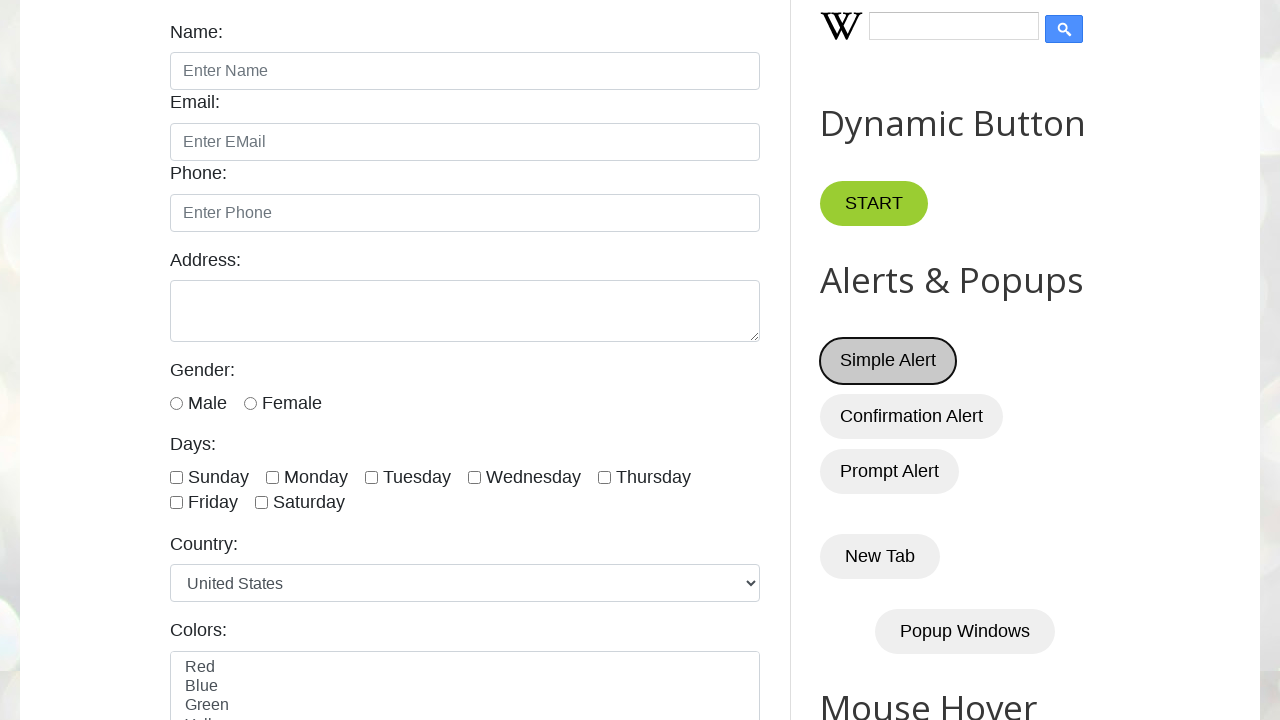

Set up dialog handler to accept simple alert
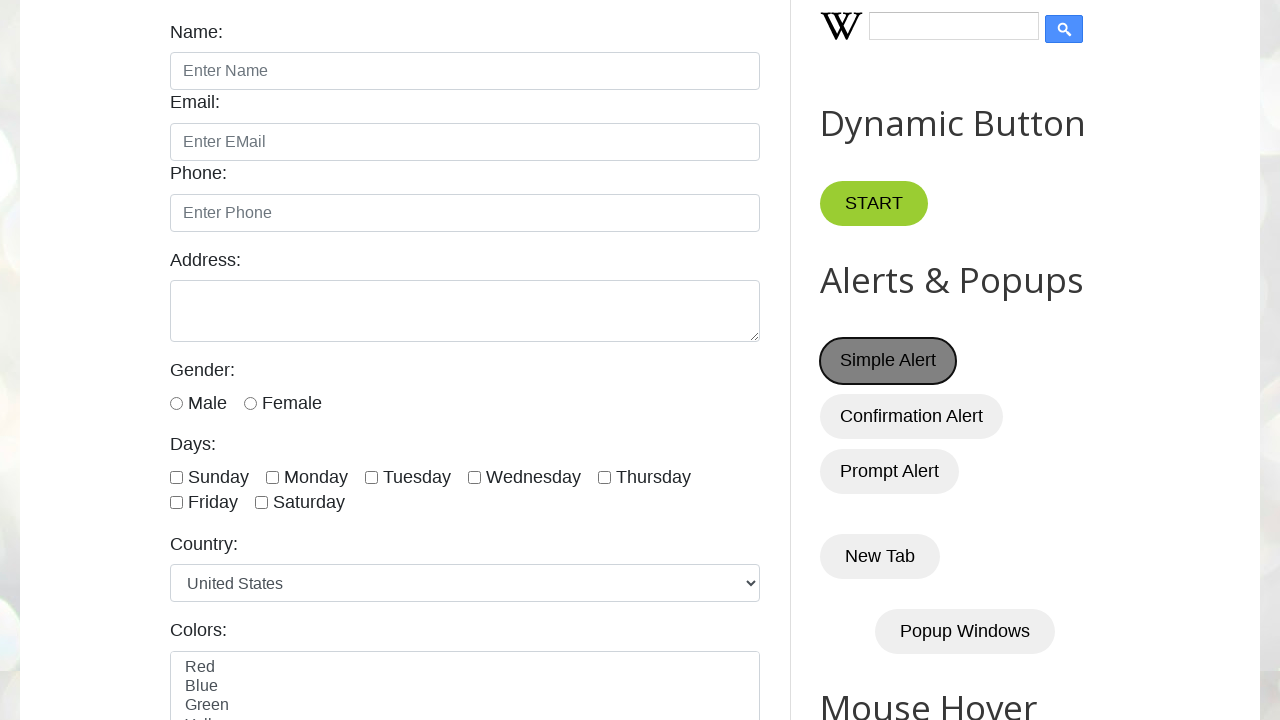

Waited for simple alert to be processed
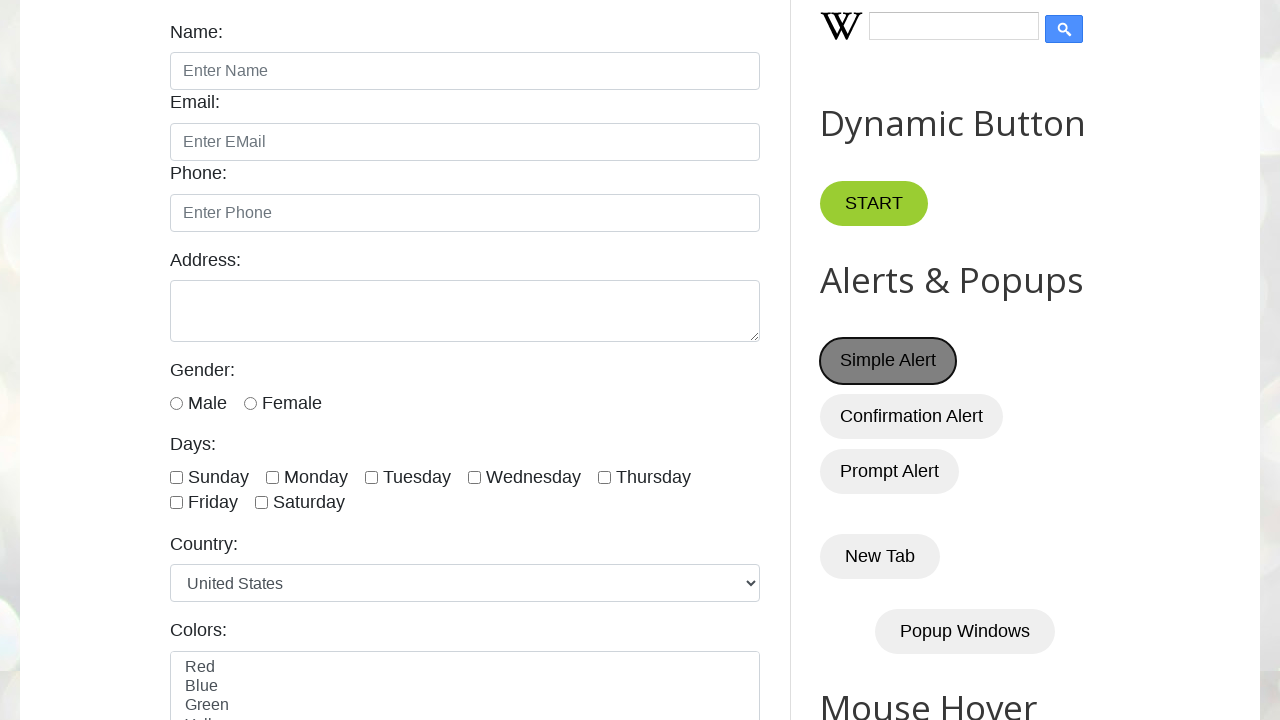

Set up dialog handler to dismiss confirmation alert
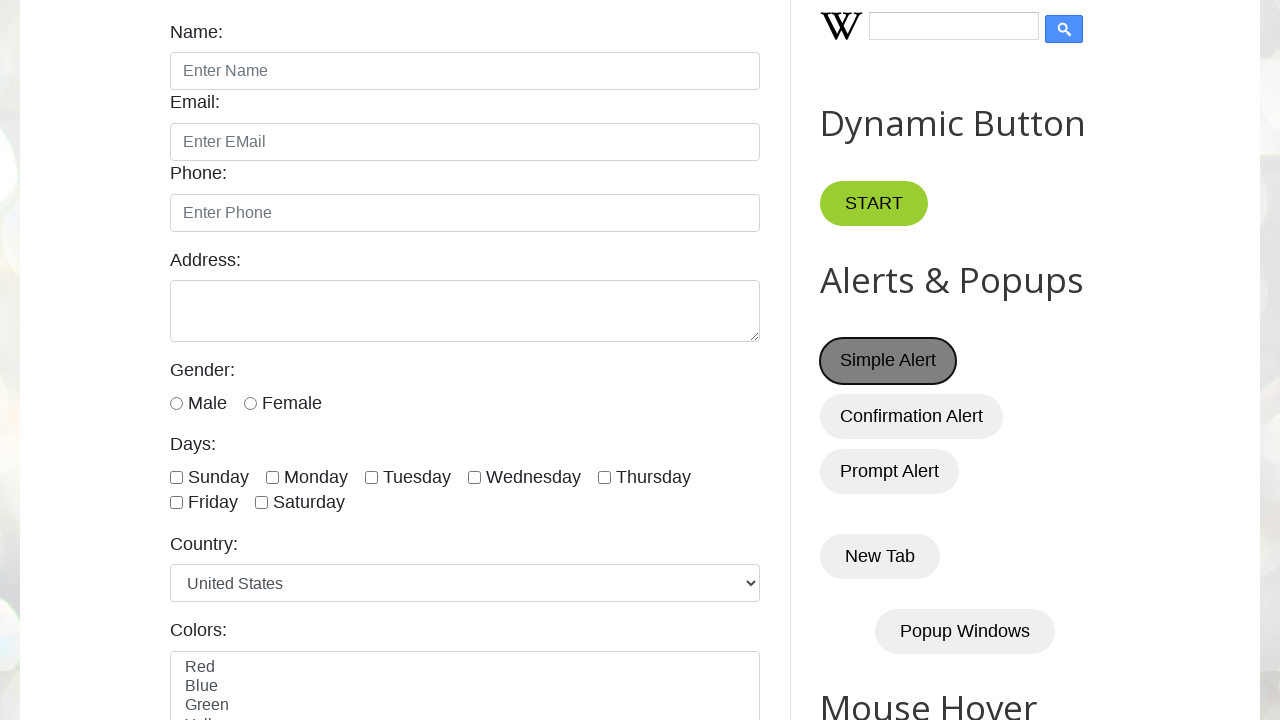

Clicked confirm button to trigger confirmation alert at (912, 416) on button#confirmBtn
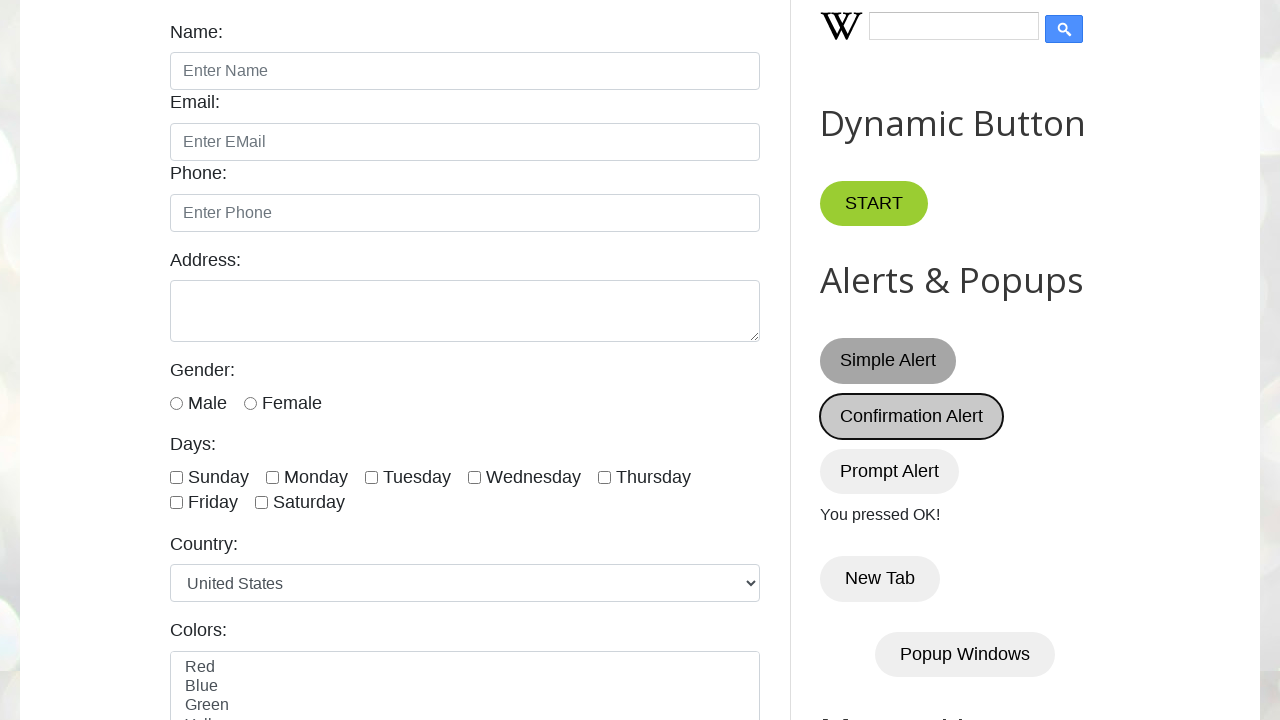

Waited for confirmation alert to be processed
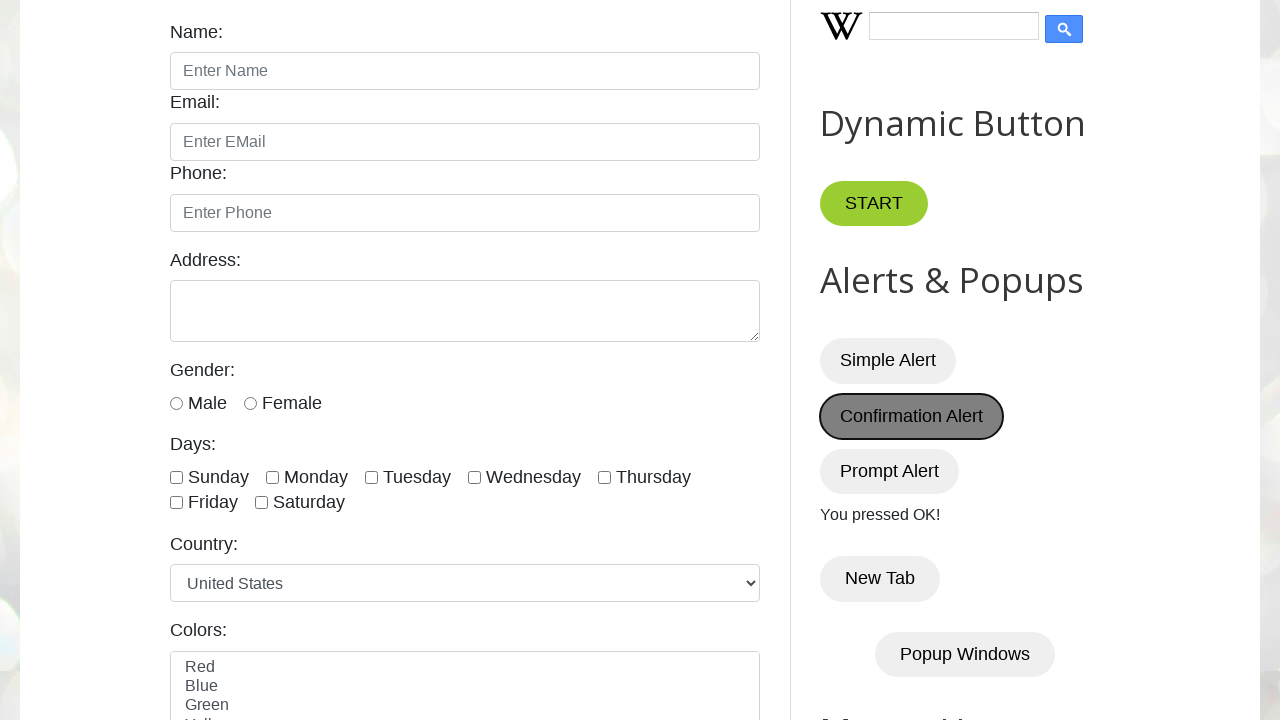

Set up dialog handler to accept prompt alert with text 'NIKHIL'
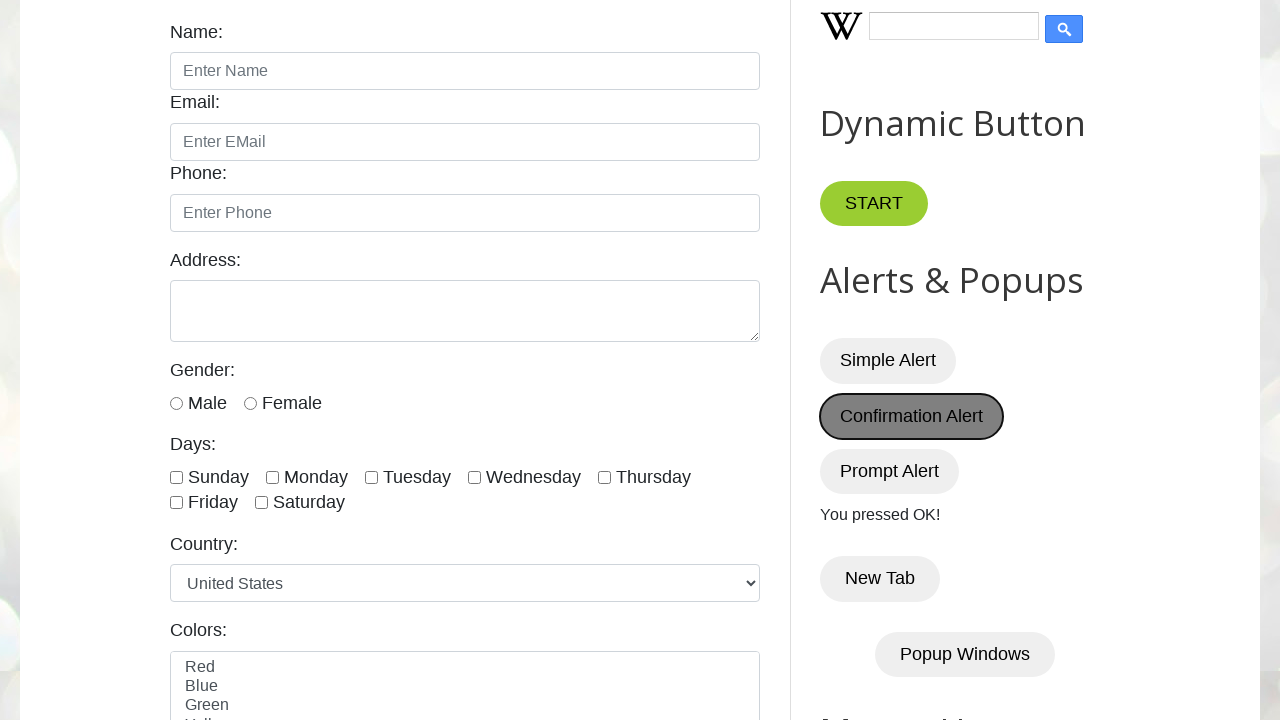

Clicked prompt button to trigger prompt alert at (890, 471) on button#promptBtn
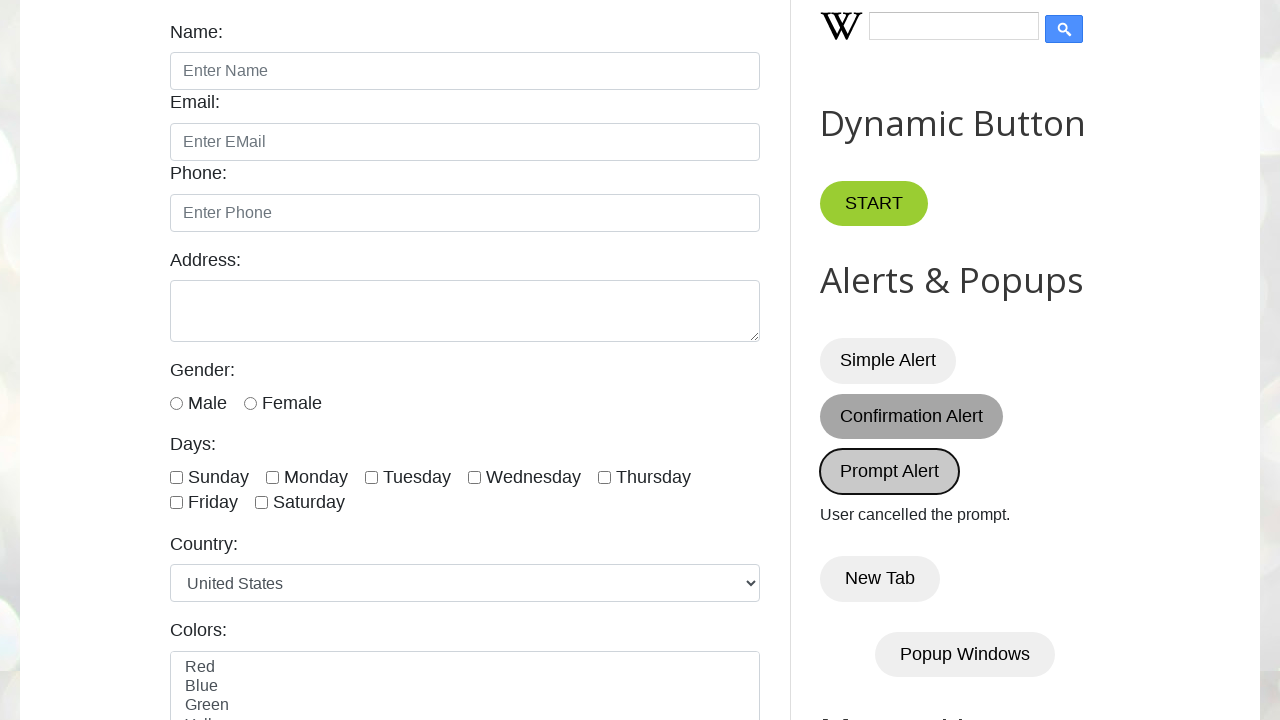

Waited for prompt alert to be processed
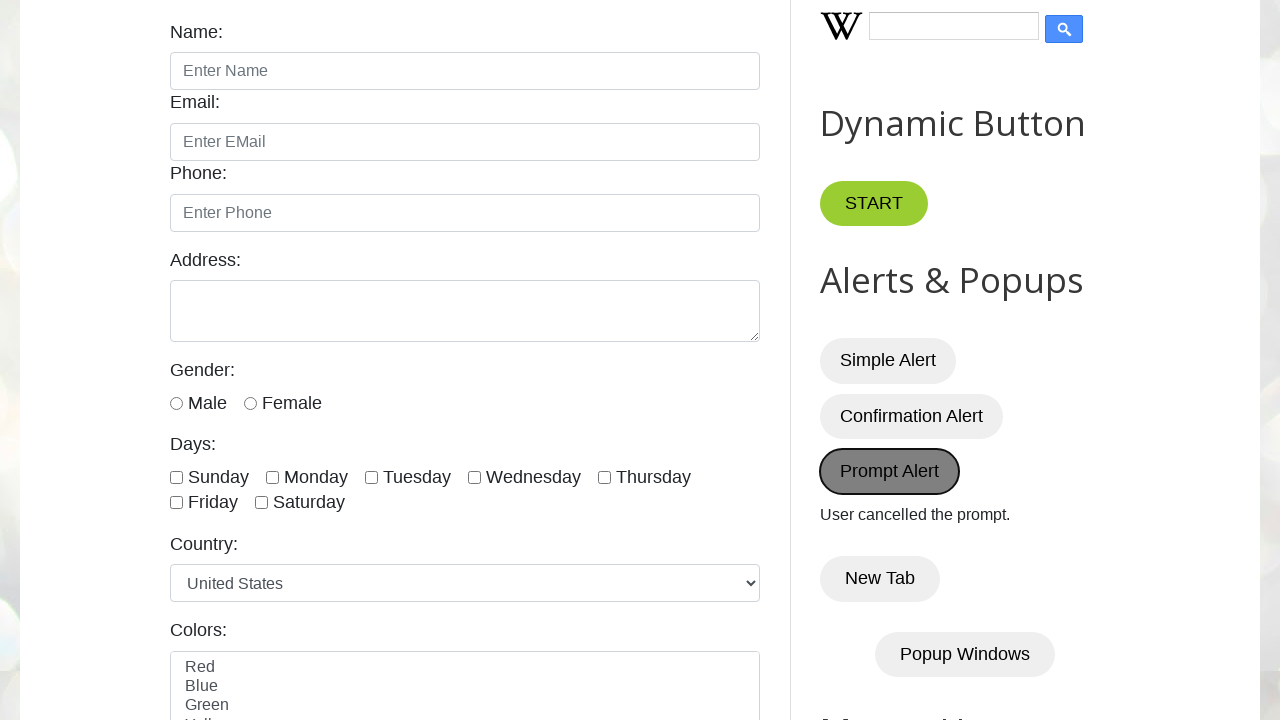

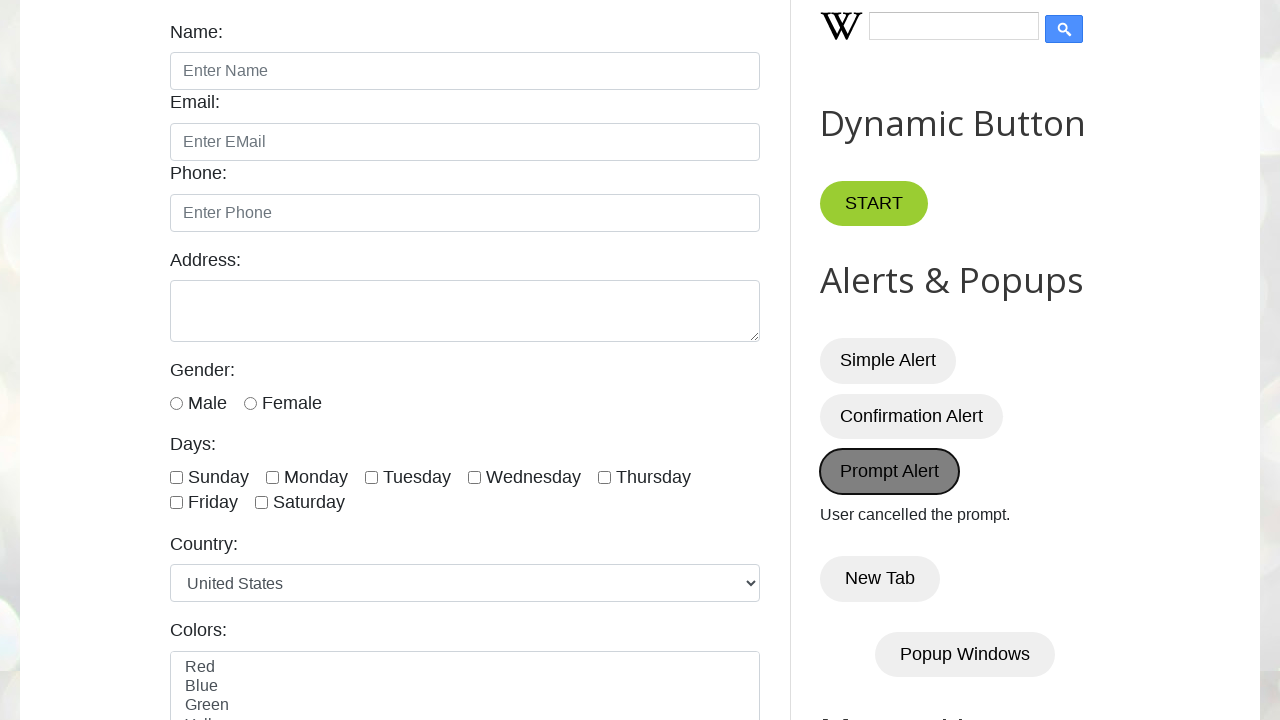